Tests custom radio button functionality on Angular Material demo page by clicking a radio button using JavaScript and verifying it becomes selected.

Starting URL: https://material.angular.io/components/radio/examples

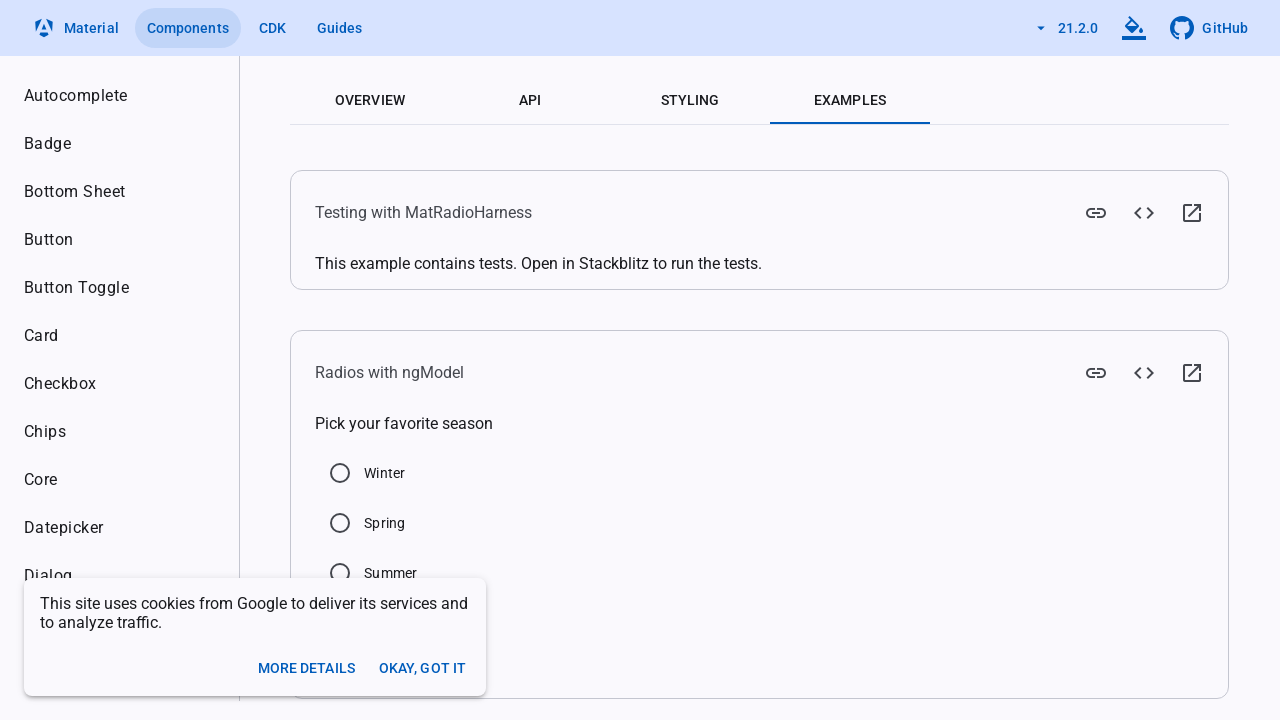

Clicked custom radio button using JavaScript evaluation
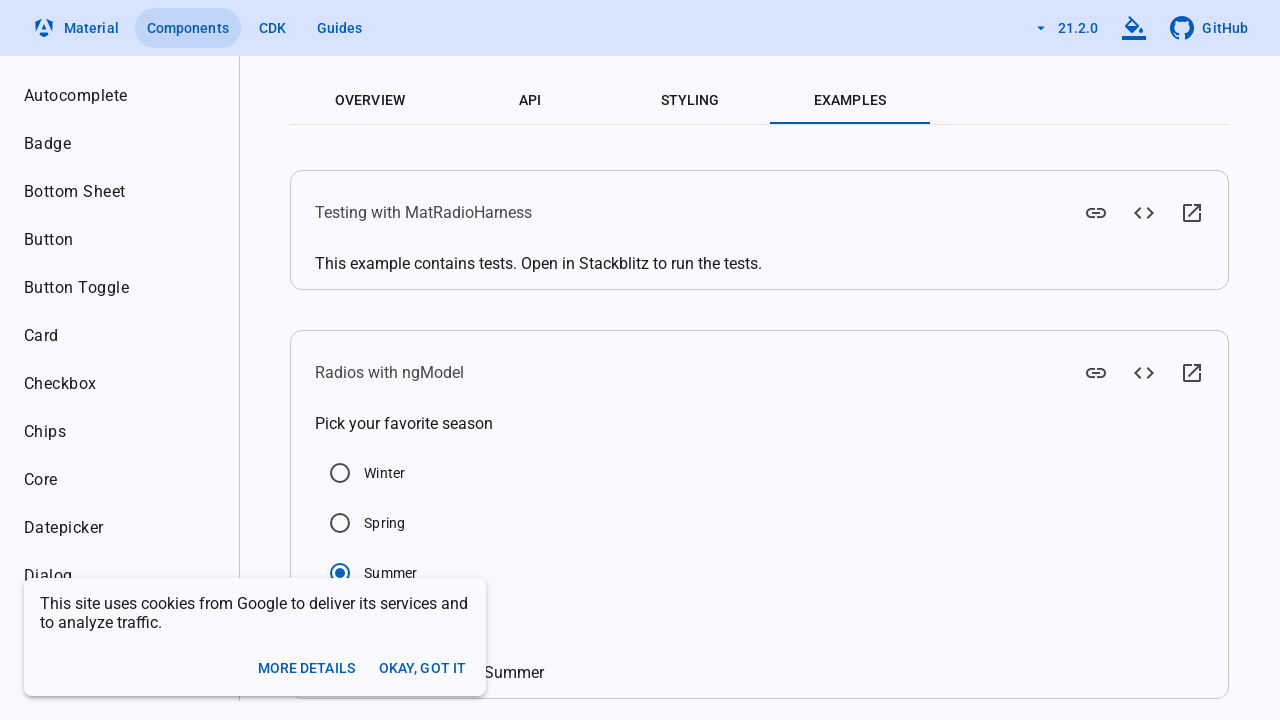

Waited 1 second for UI to update after radio button click
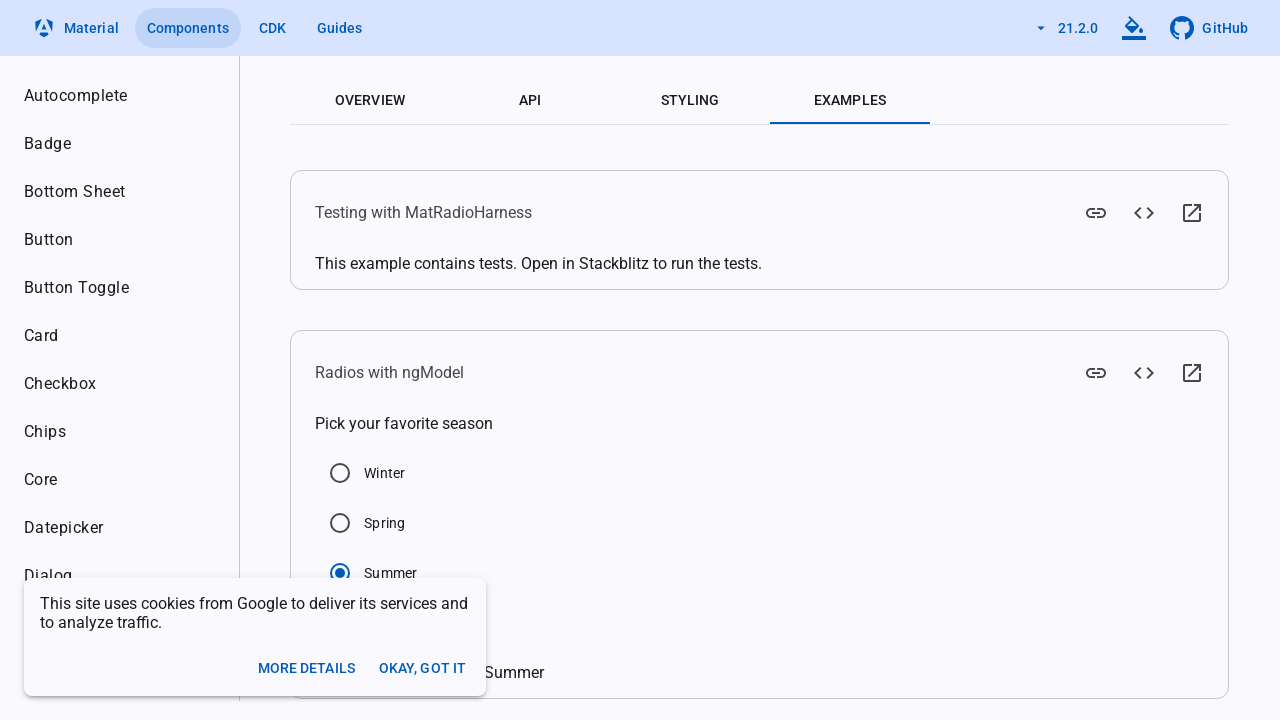

Verified that the custom radio button is now selected
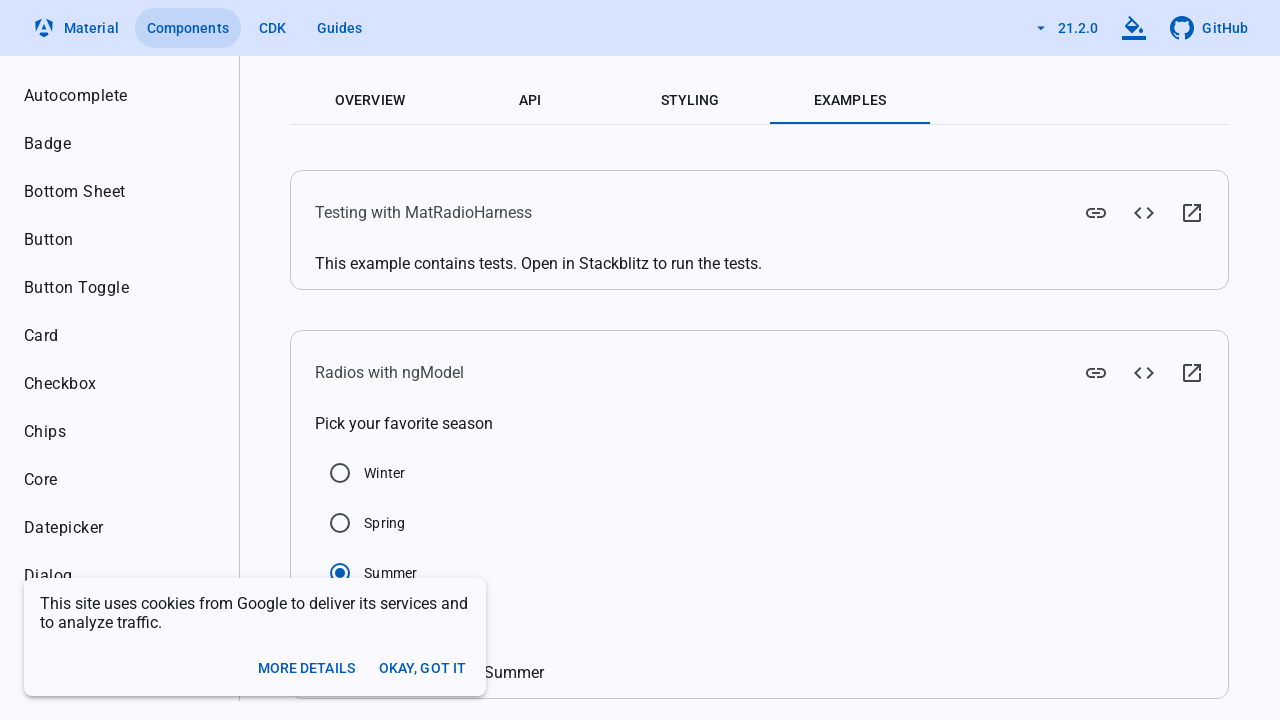

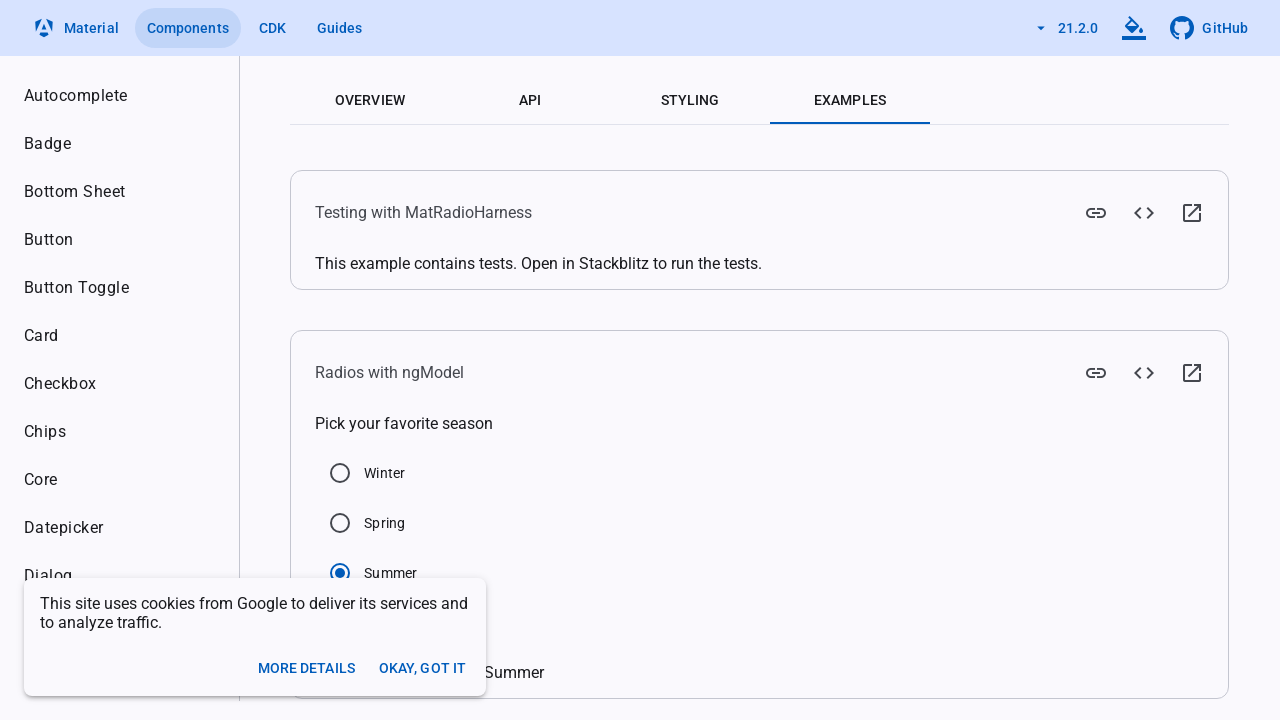